Tests multi-window handling by opening a new browser window, navigating to a second website to extract a course name, then switching back to the original window and filling a form field with the extracted text.

Starting URL: https://rahulshettyacademy.com/angularpractice/

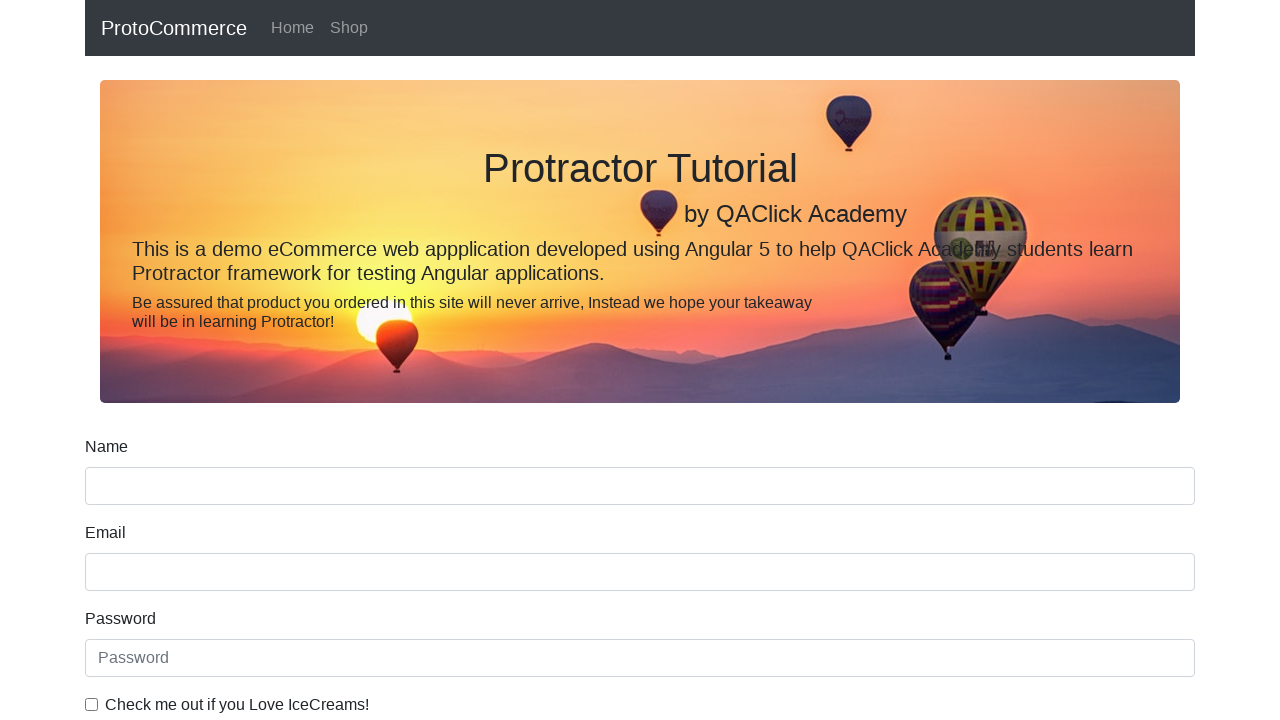

Opened a new browser window/tab
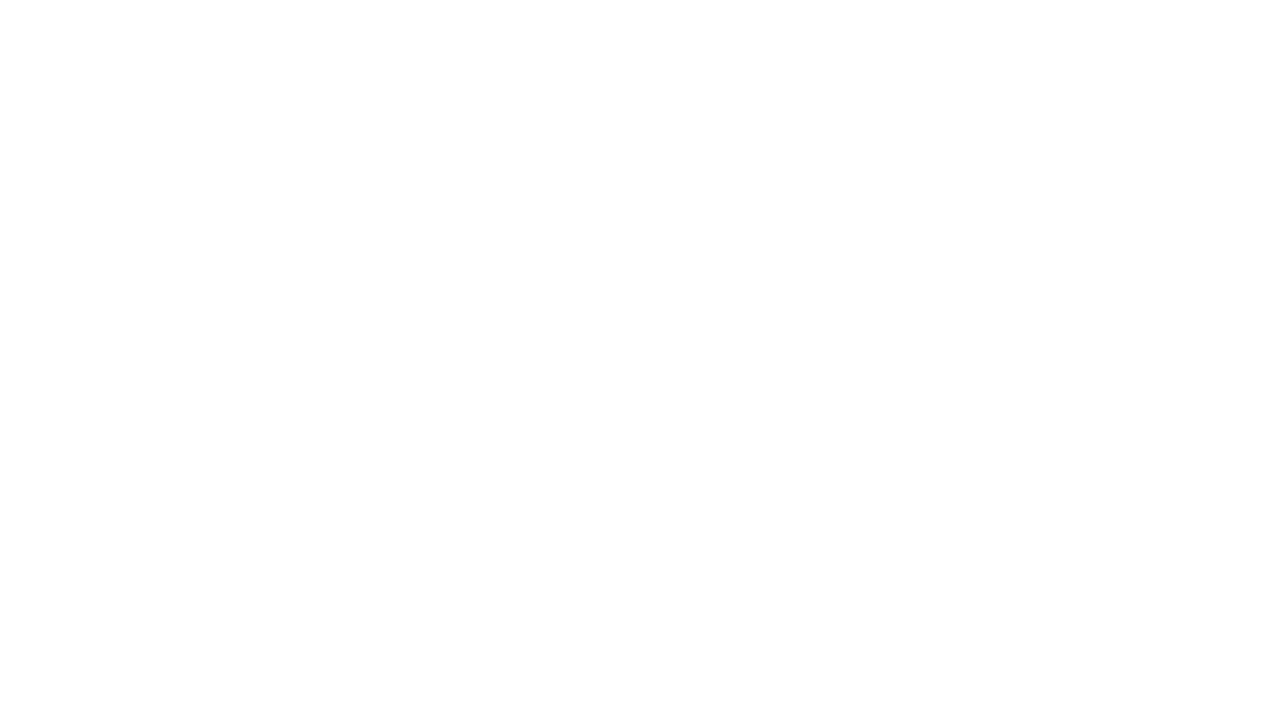

Navigated to https://rahulshettyacademy.com/ in new window
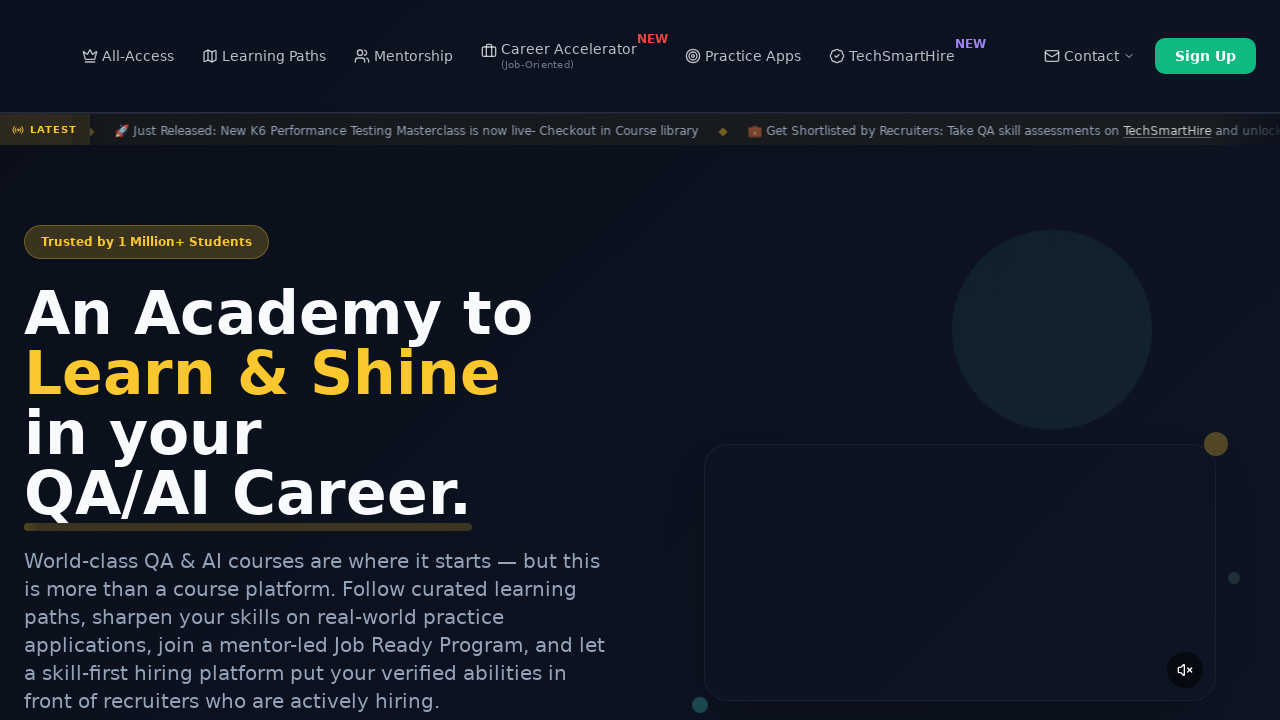

Course links loaded on second website
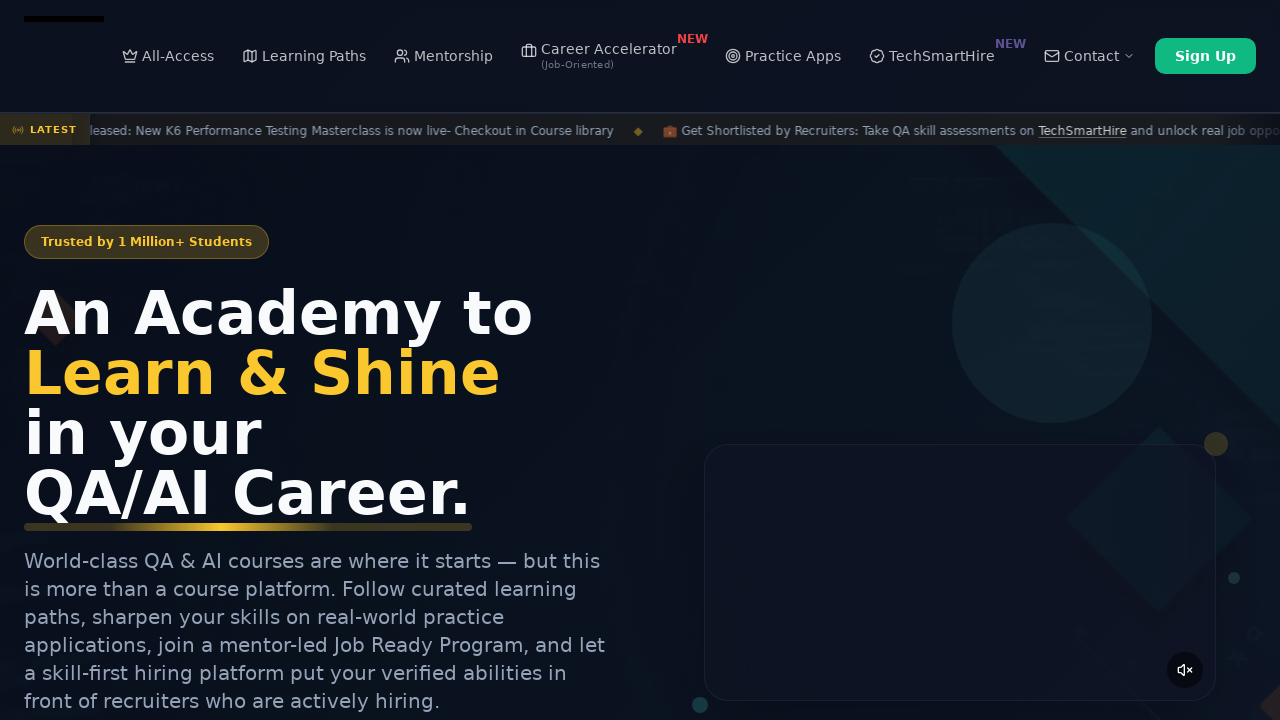

Located all course links on second website
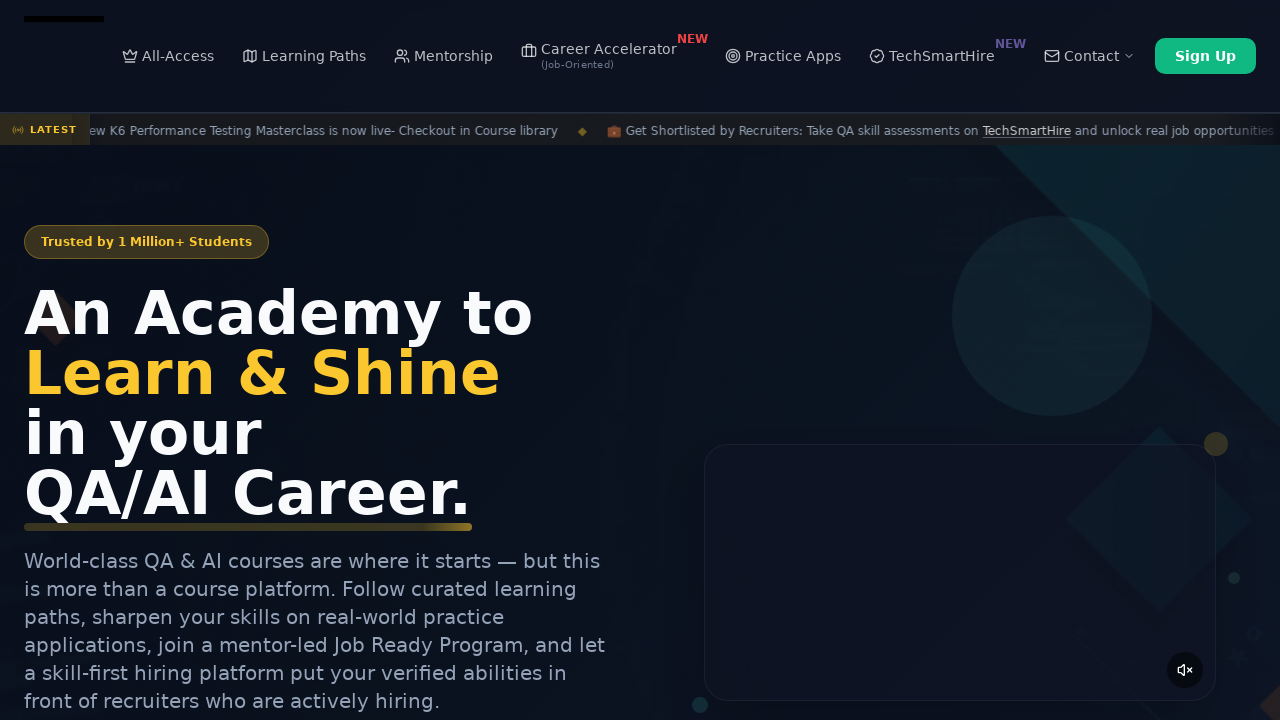

Extracted course name: Playwright Testing
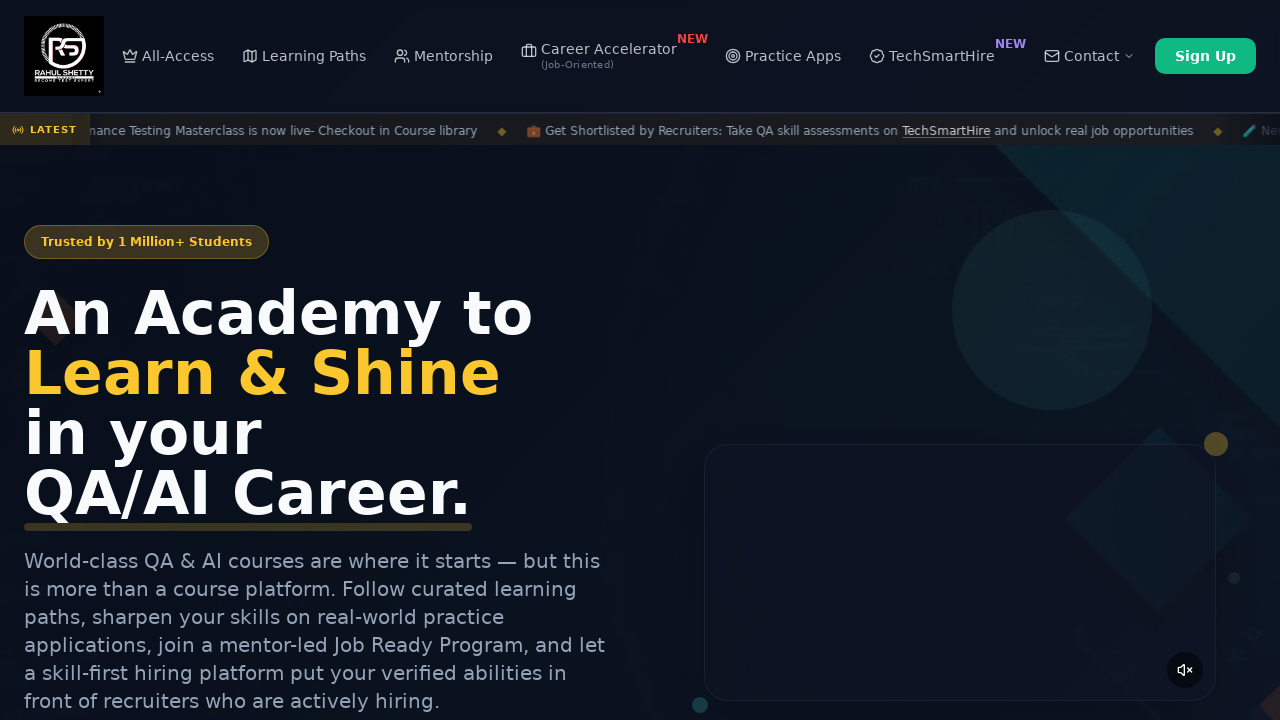

Switched back to original window
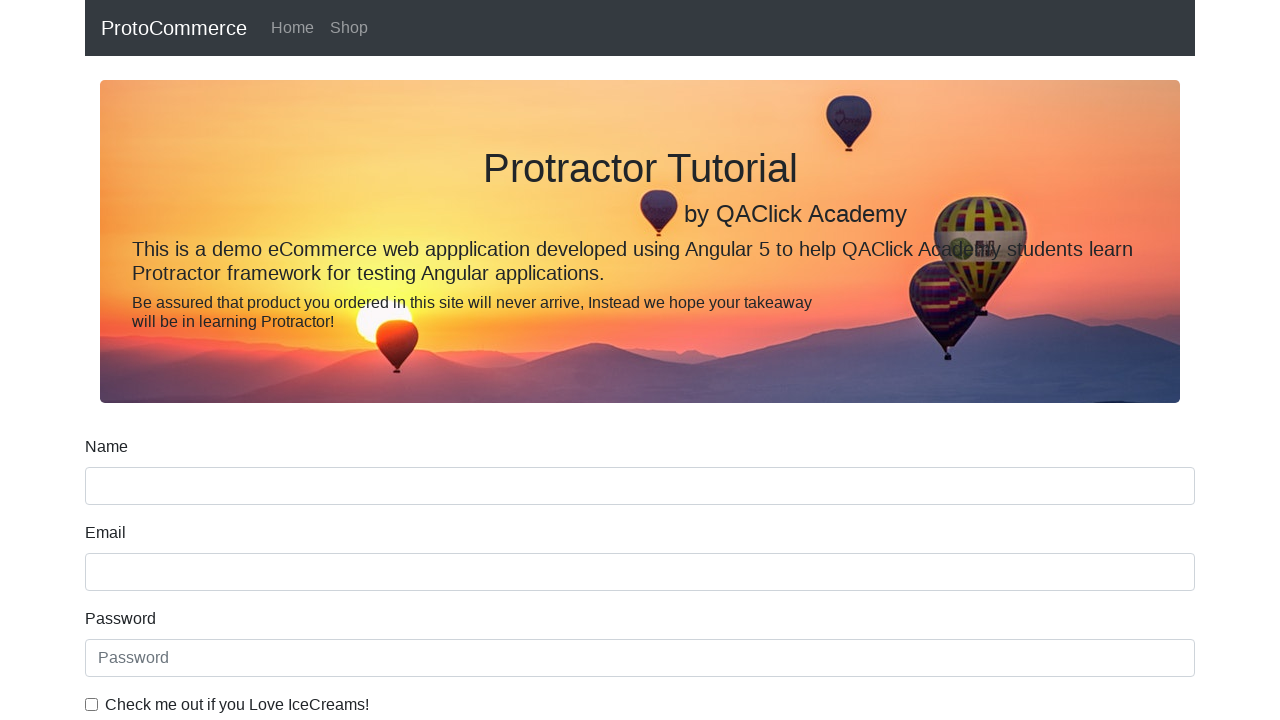

Filled name field with extracted course name: Playwright Testing on [name='name']
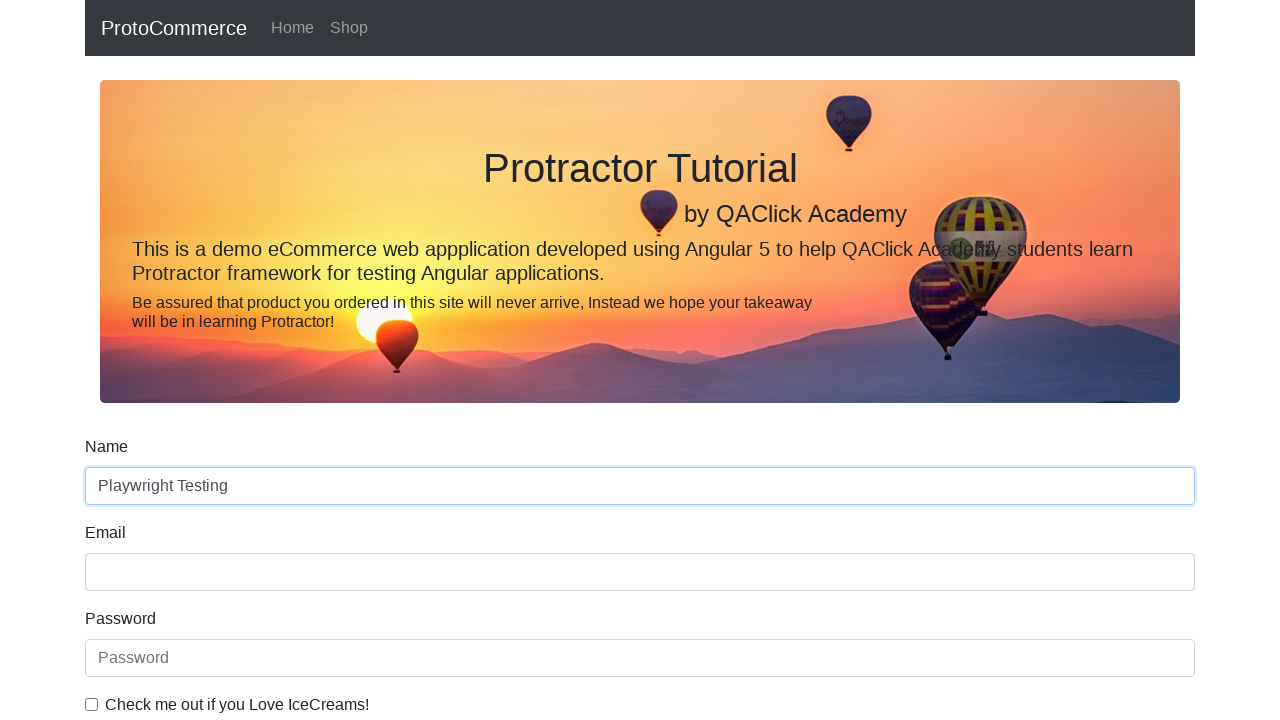

Closed the new browser window
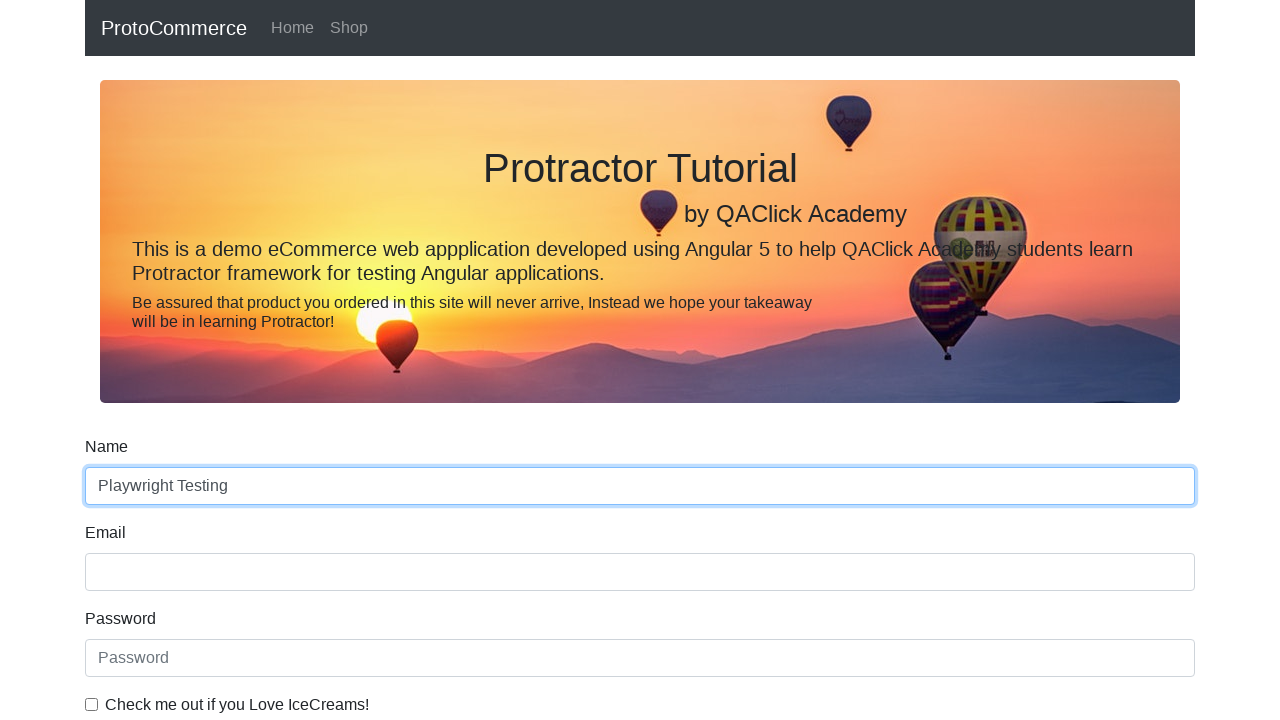

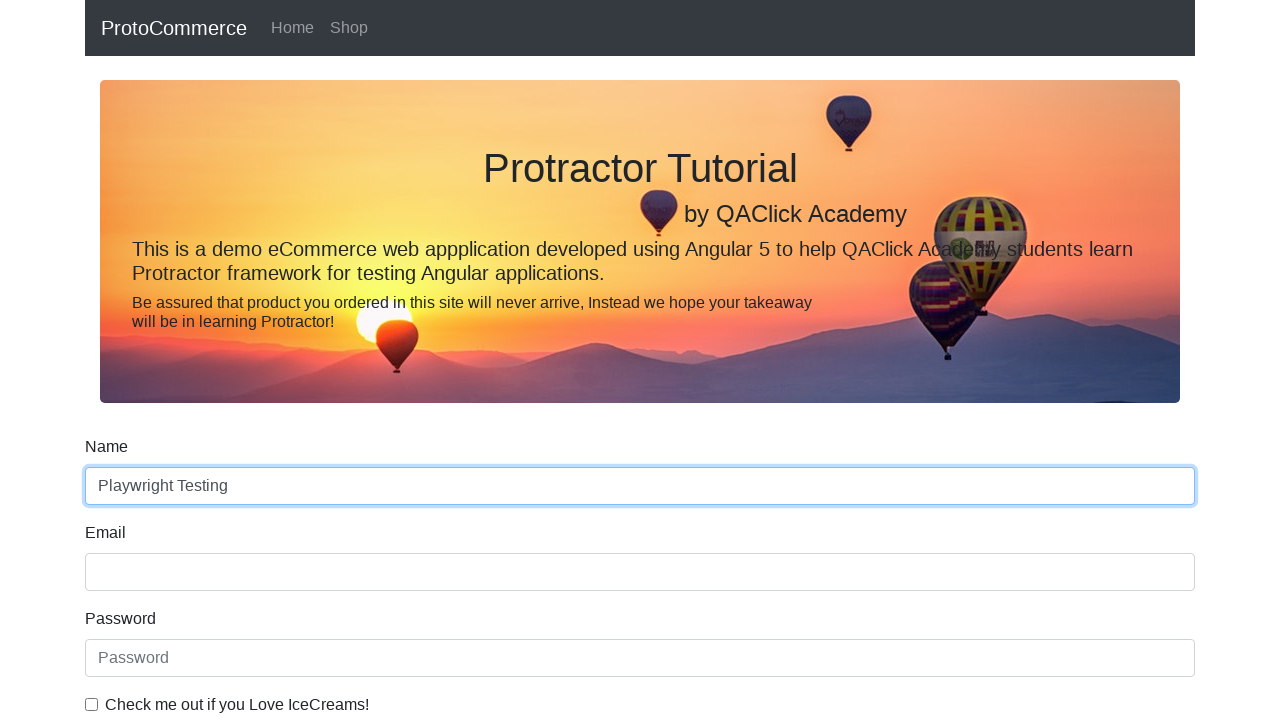